Tests interaction with dynamic form elements by filling a name field, clicking a button to enable a disabled text field, waiting for it to become clickable, and then filling the newly enabled field.

Starting URL: http://seleniumpractise.blogspot.com/2016/09/how-to-work-with-disable-textbox-or.html

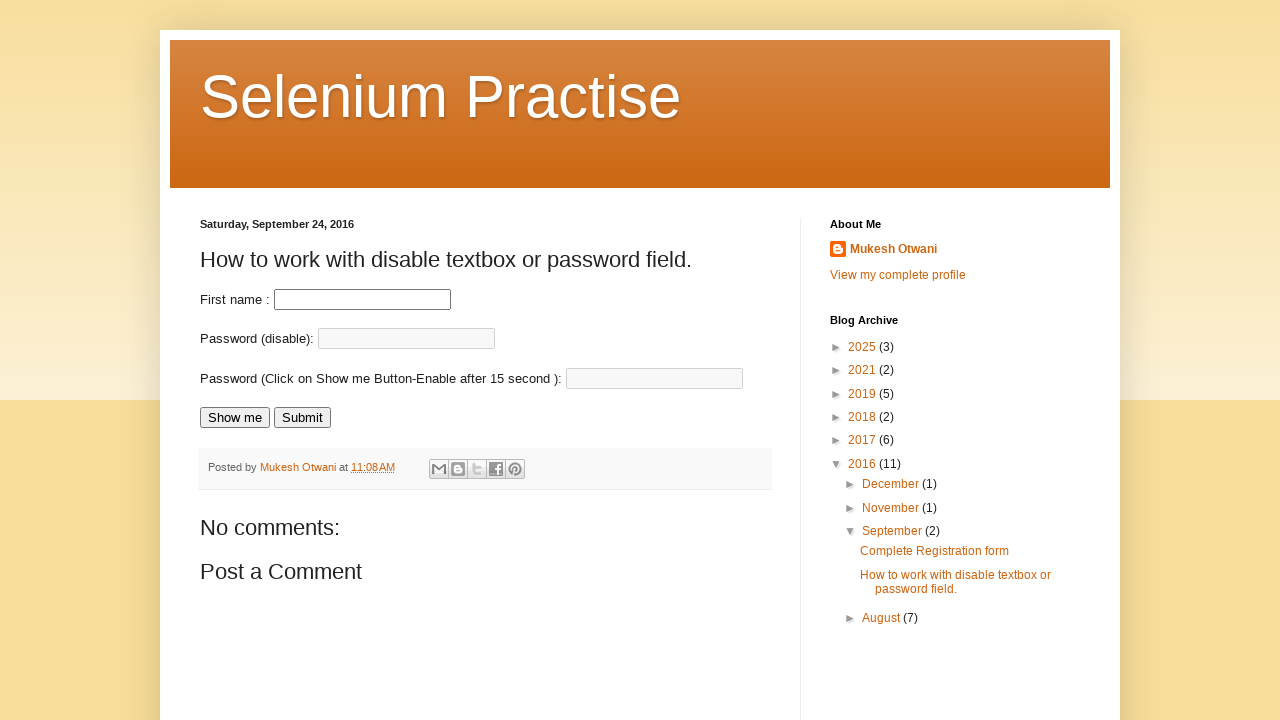

Filled name field with 'sapient' on input#fname
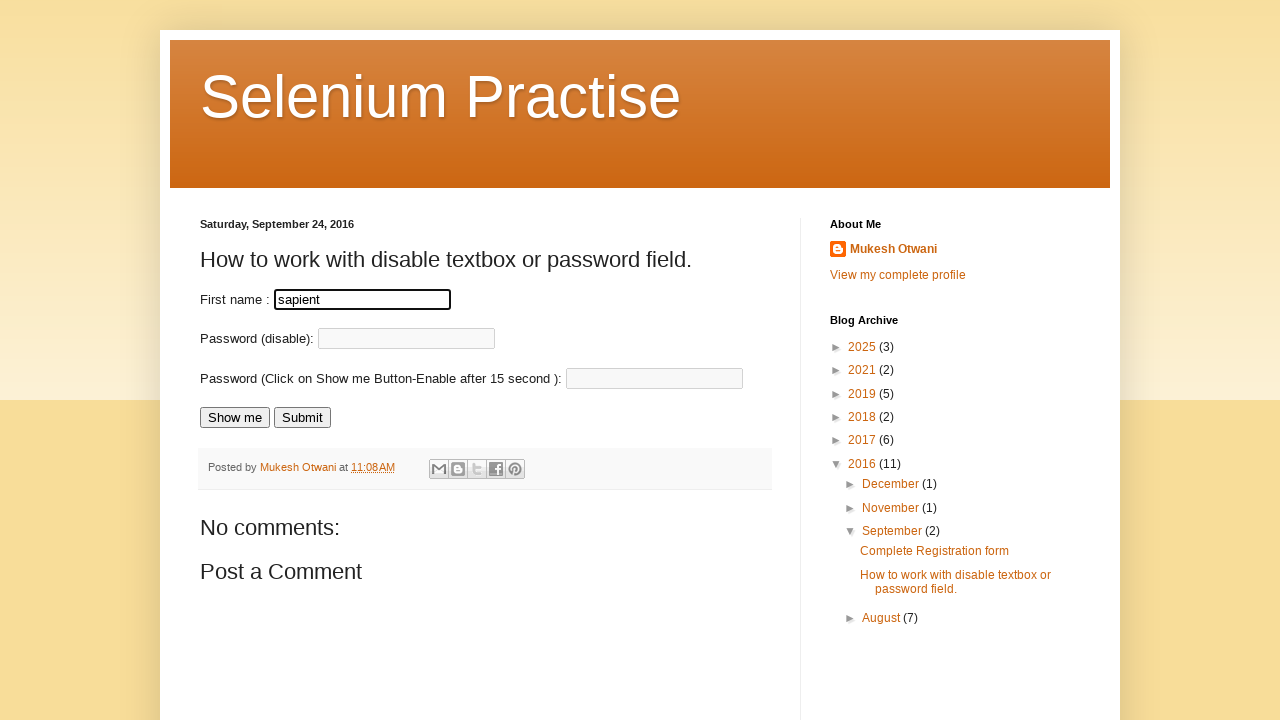

Clicked 'Show me' button to enable password field at (235, 418) on input[value='Show me']
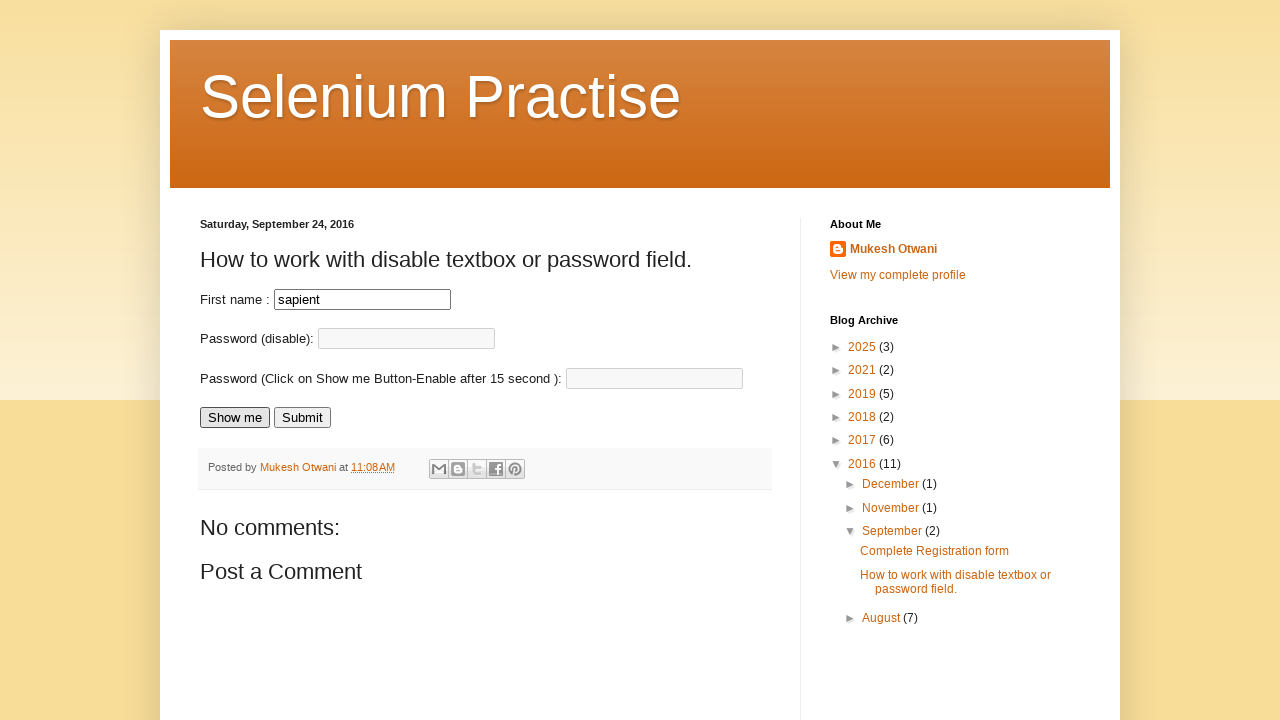

Password field became enabled and clickable
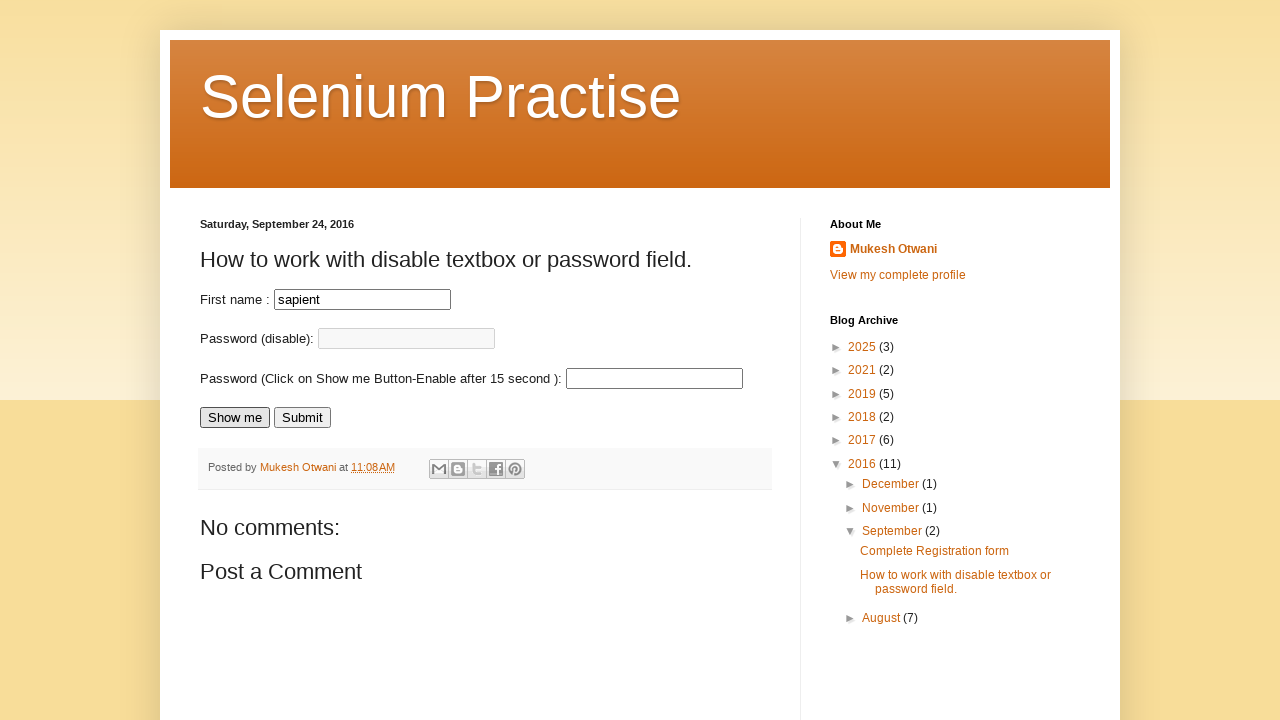

Filled password field with 'vishnu' on input#passnew
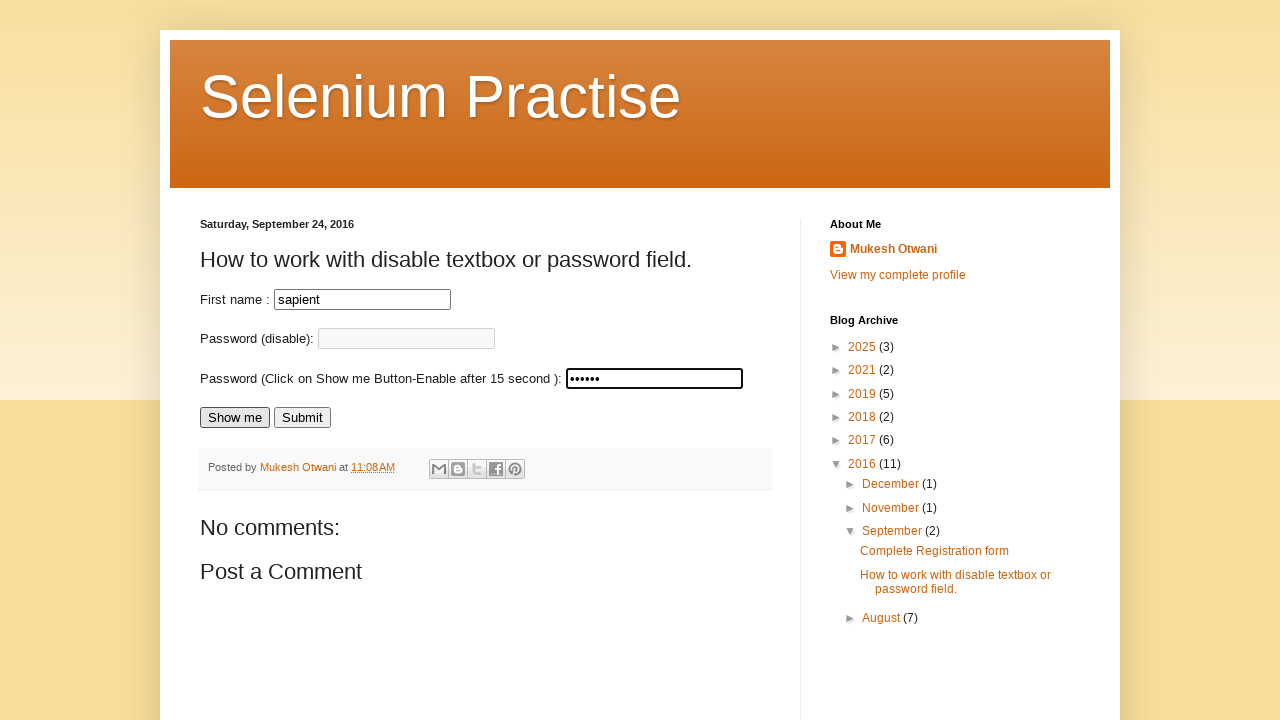

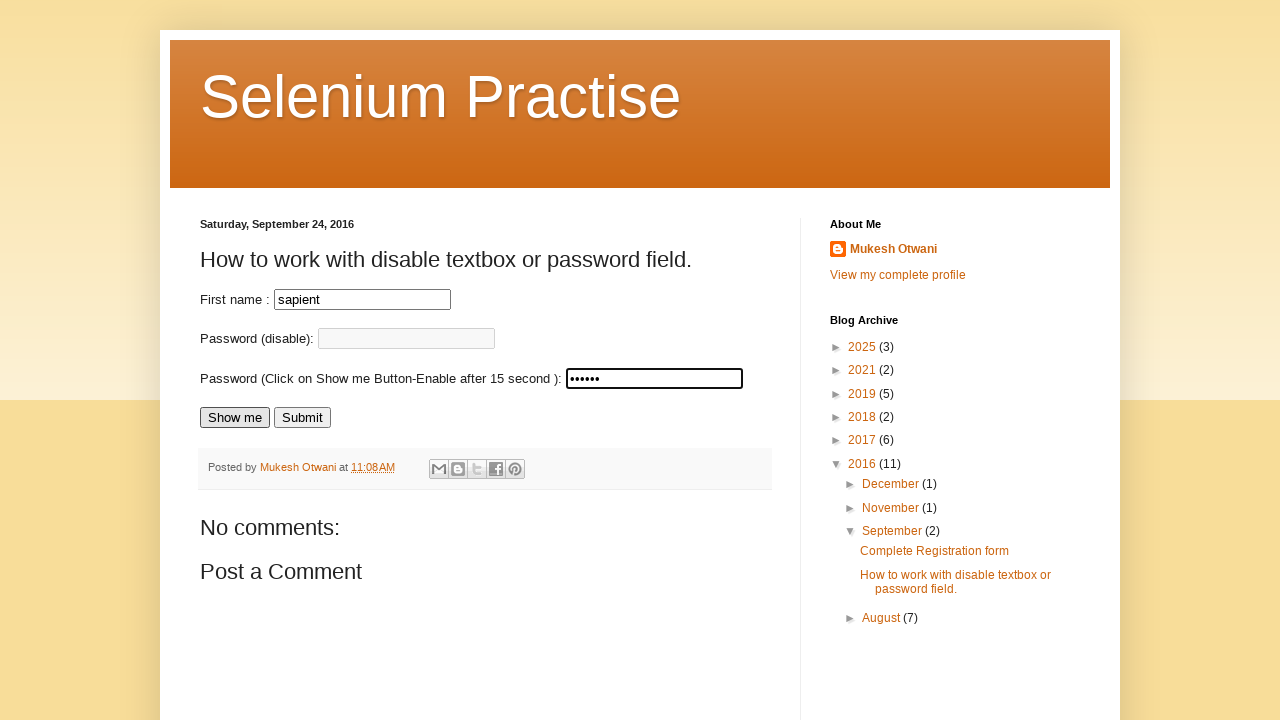